Tests a reservation form by filling in the guest name field and proceeding to the next step

Starting URL: http://example.selenium.jp/reserveApp

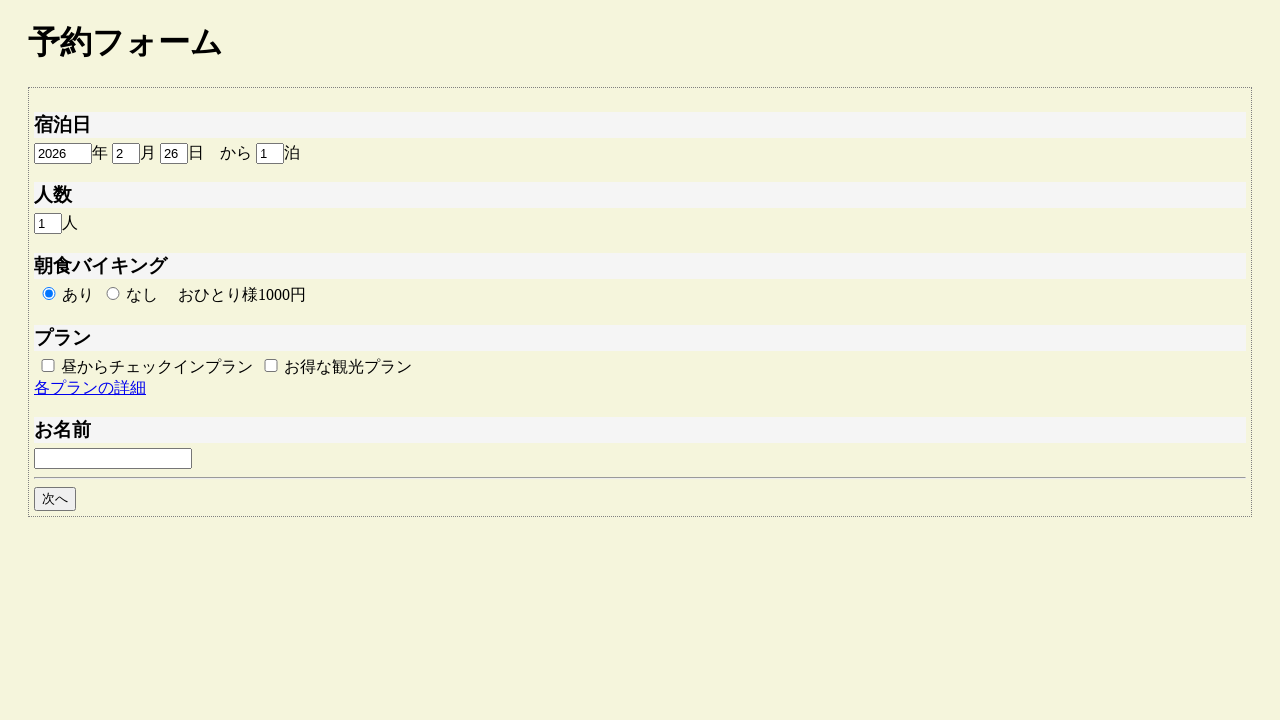

Filled guest name field with 'サンプルユーザ' on #guestname
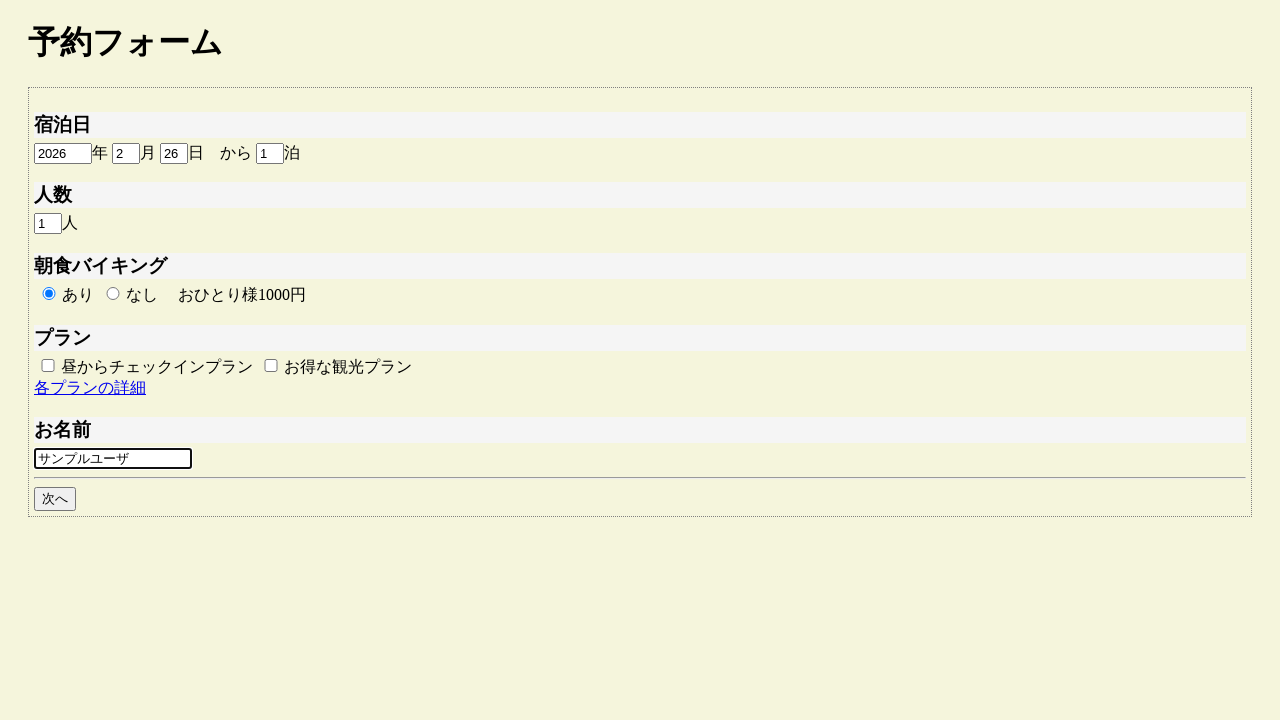

Clicked next button to proceed to next step at (55, 499) on #goto_next
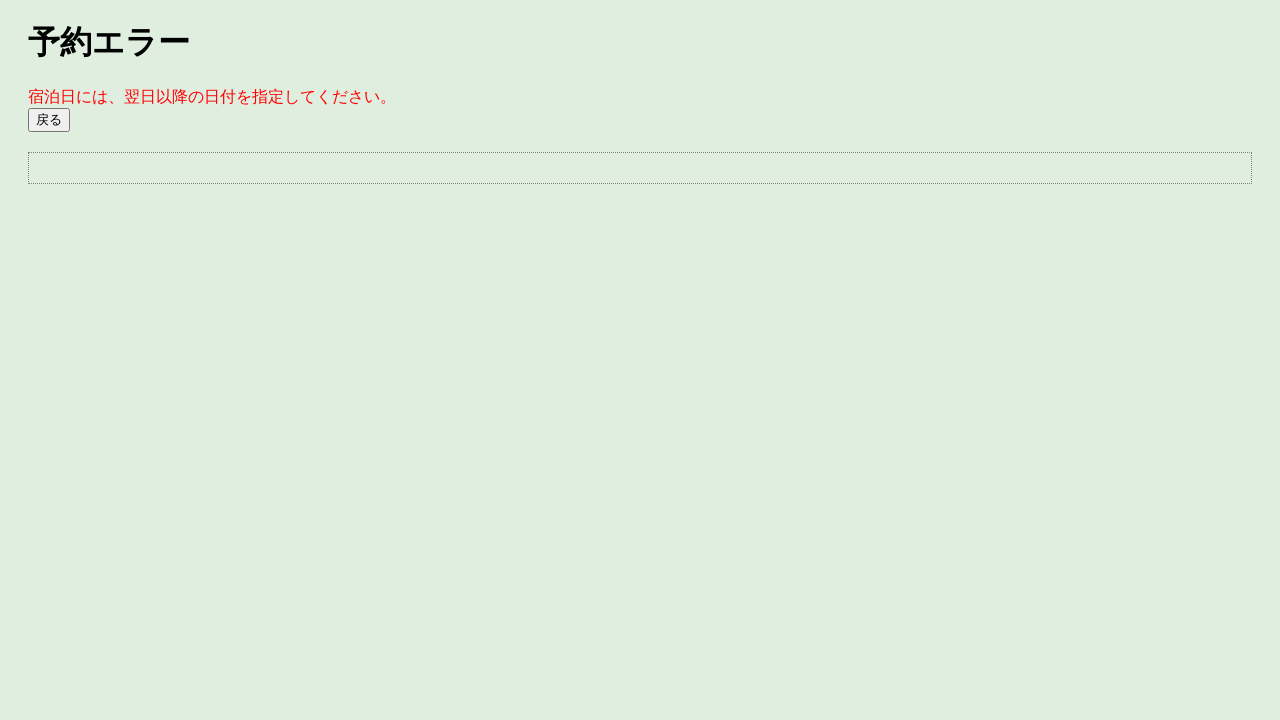

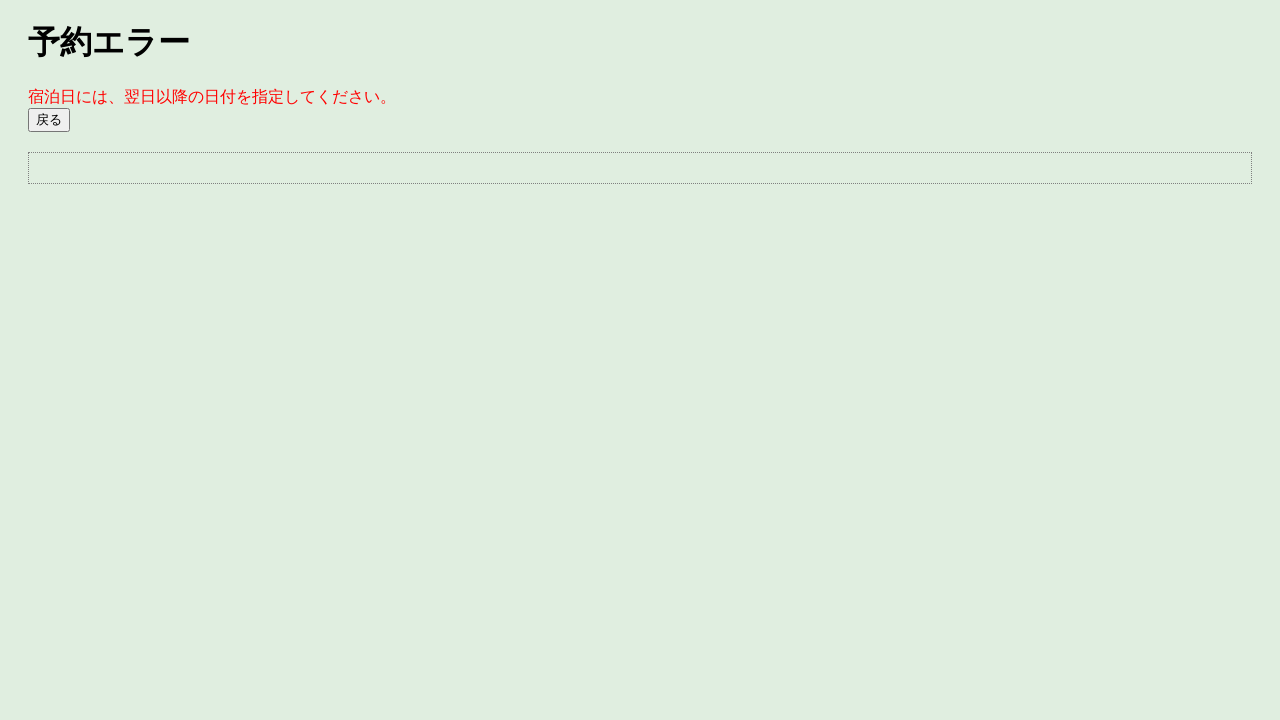